Tests a registration form by filling in the address textarea field and the first name input field on a demo automation testing website.

Starting URL: https://demo.automationtesting.in/Register.html

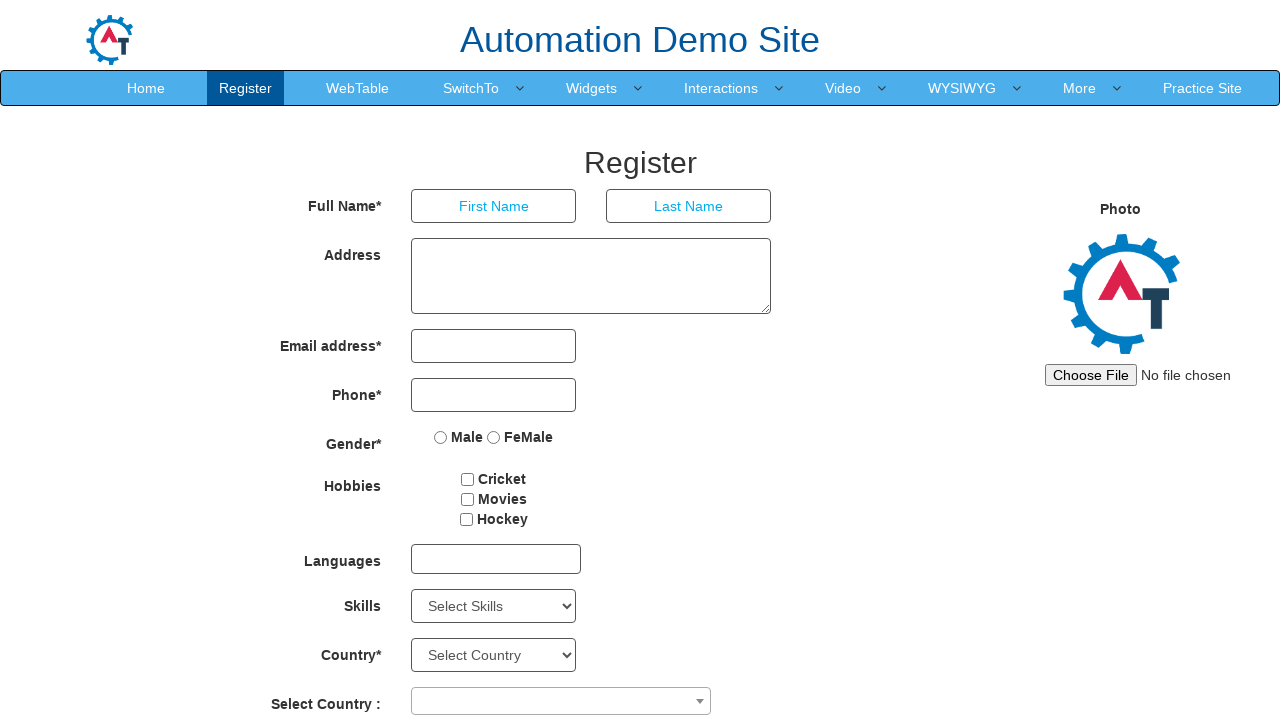

Clicked on the address textarea field at (591, 276) on textarea
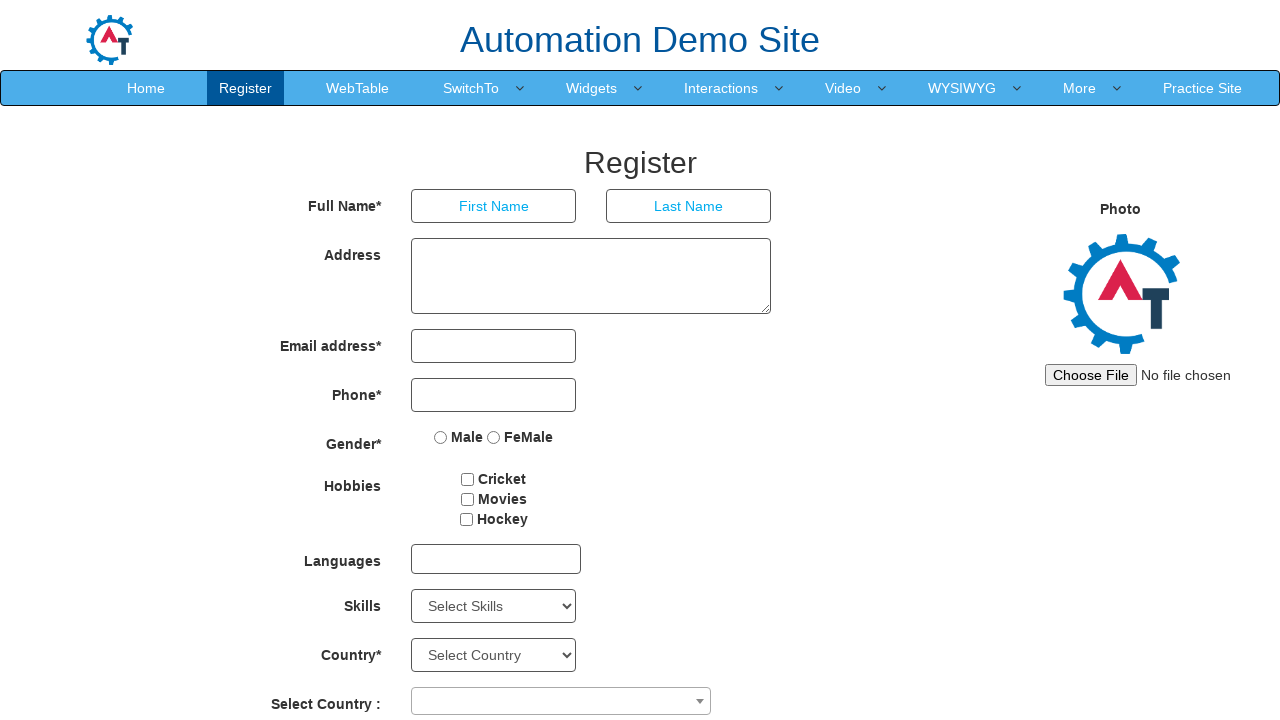

Filled address textarea with 'Perungudi' on textarea
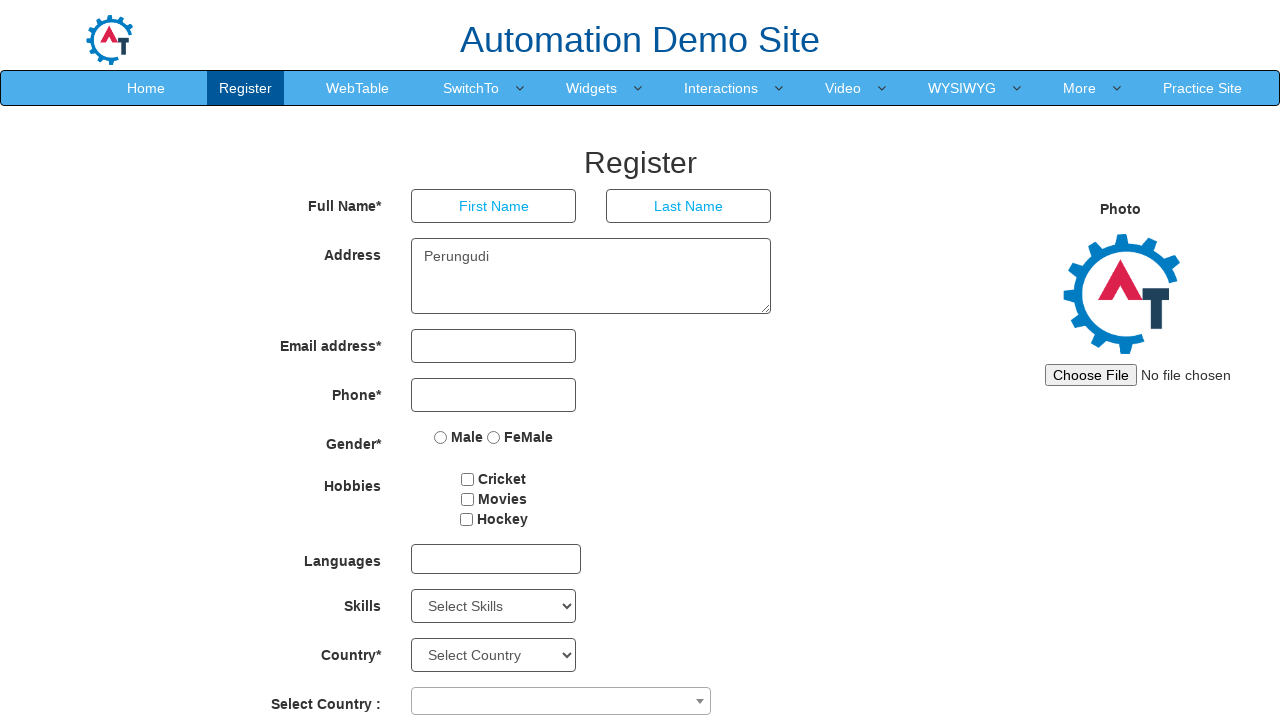

Clicked on the first name input field at (494, 206) on input[placeholder='First Name']
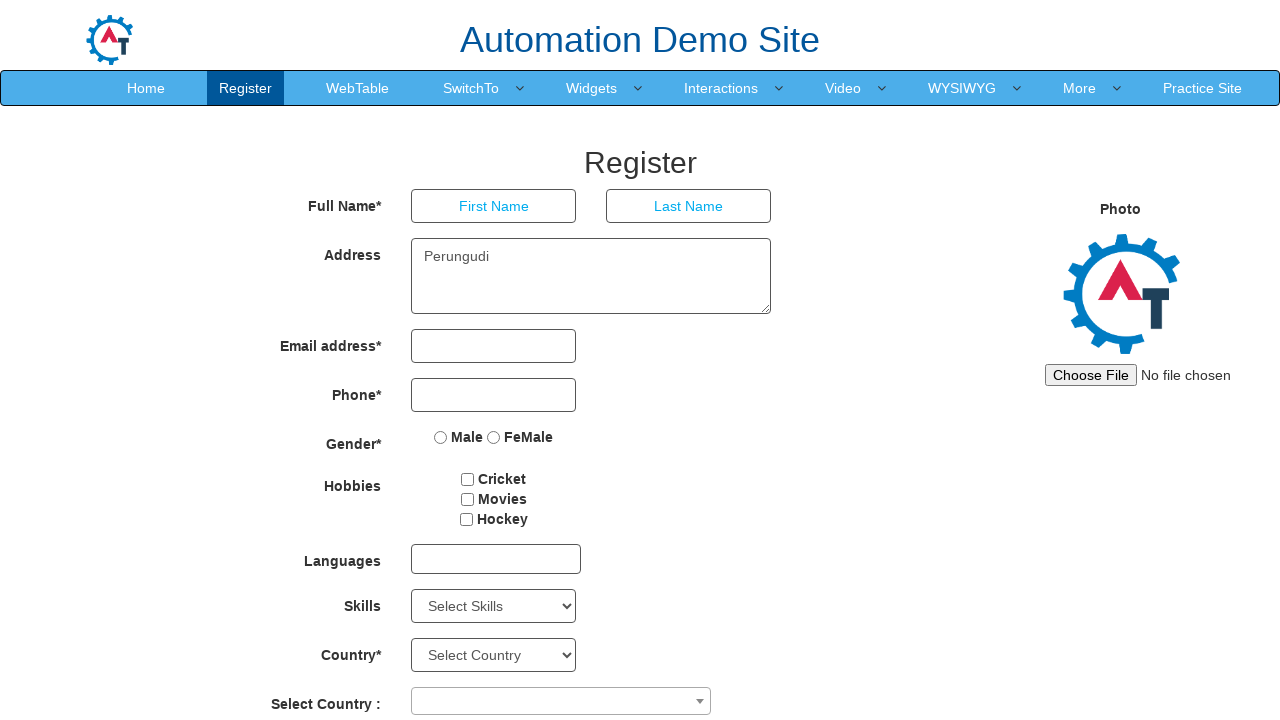

Filled first name input field with 'JAVA' on input[placeholder='First Name']
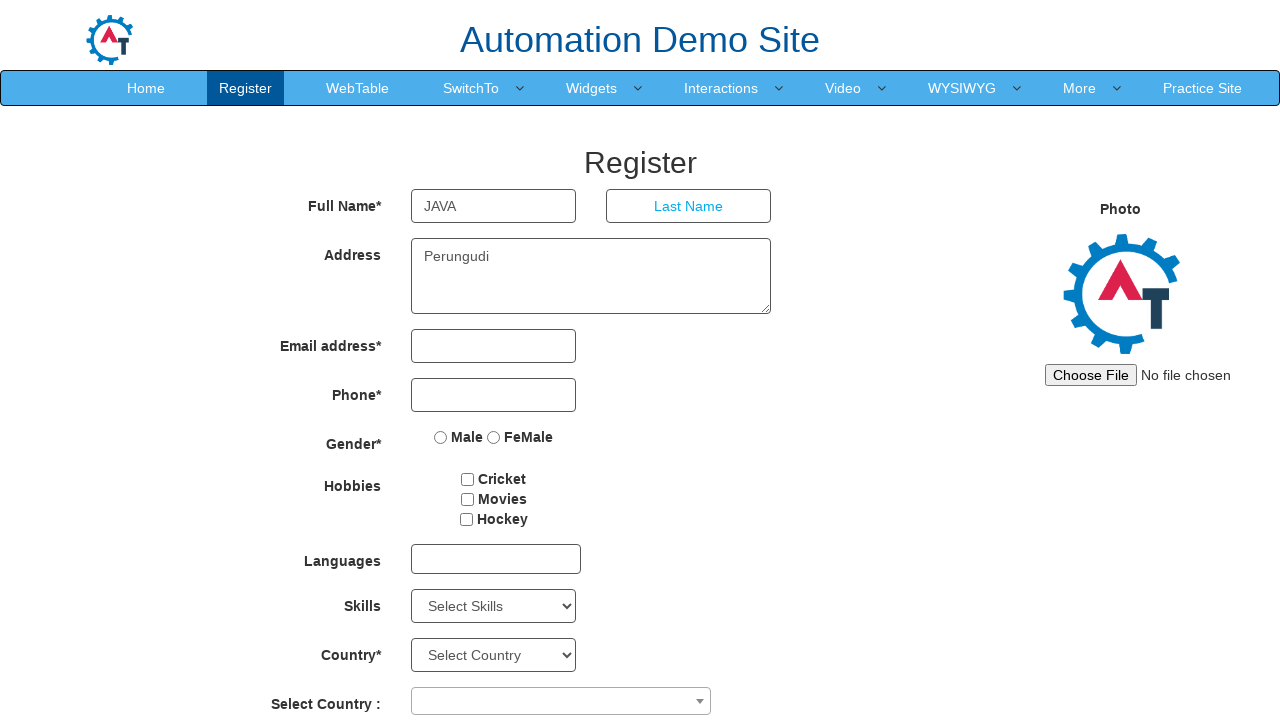

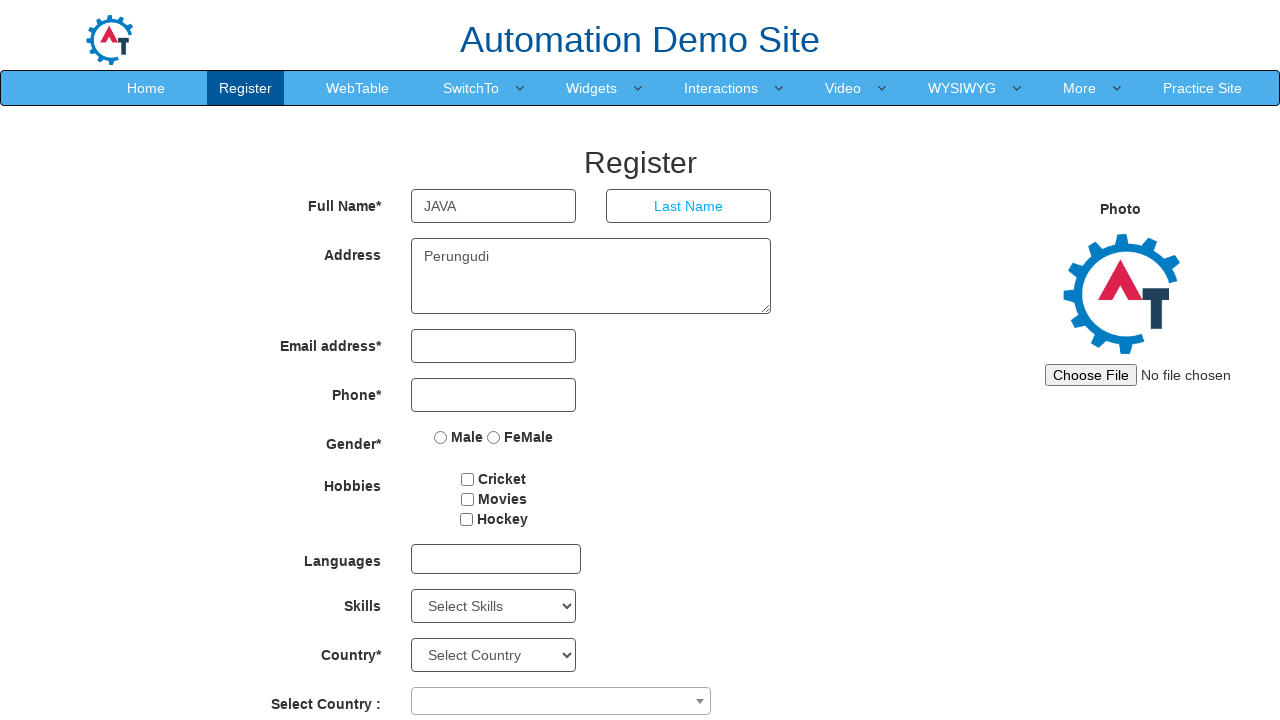